Tests an e-commerce grocery shopping flow by adding specific vegetables (Cucumber, Broccoli, Beetroot) to cart, proceeding to checkout, and applying a promo code to verify the discount functionality.

Starting URL: https://rahulshettyacademy.com/seleniumPractise/

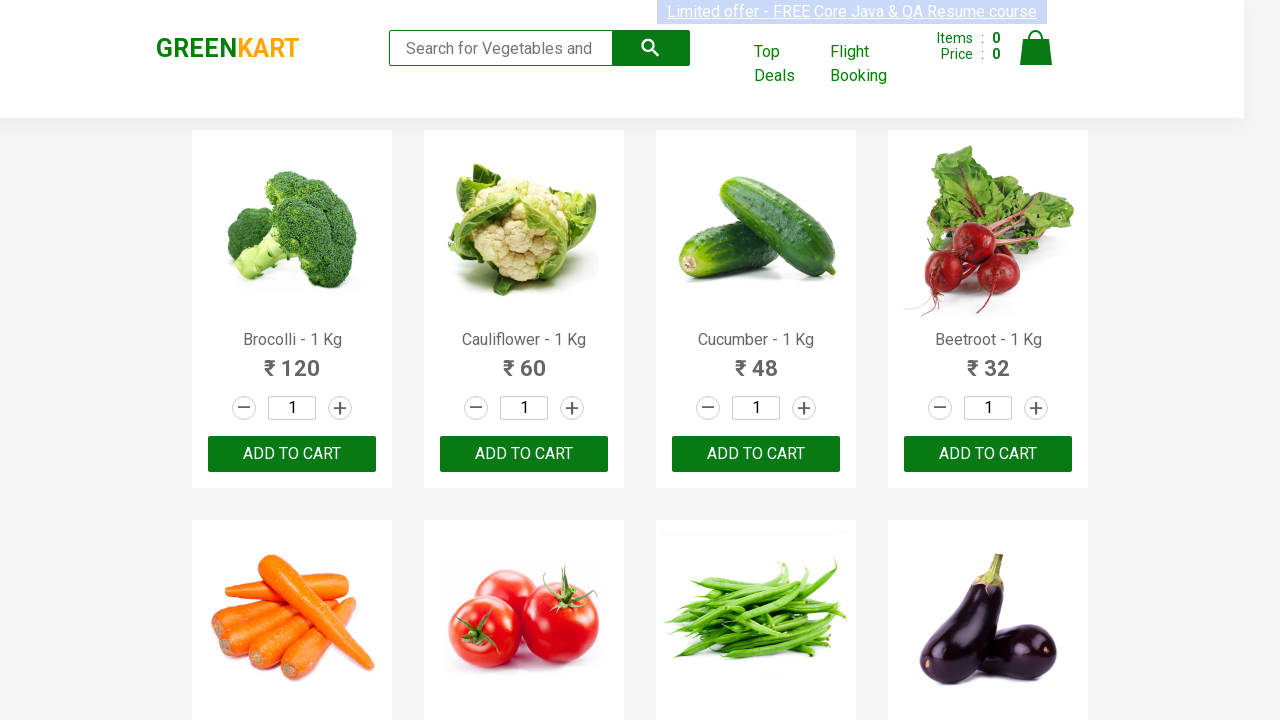

Waited for product names to load
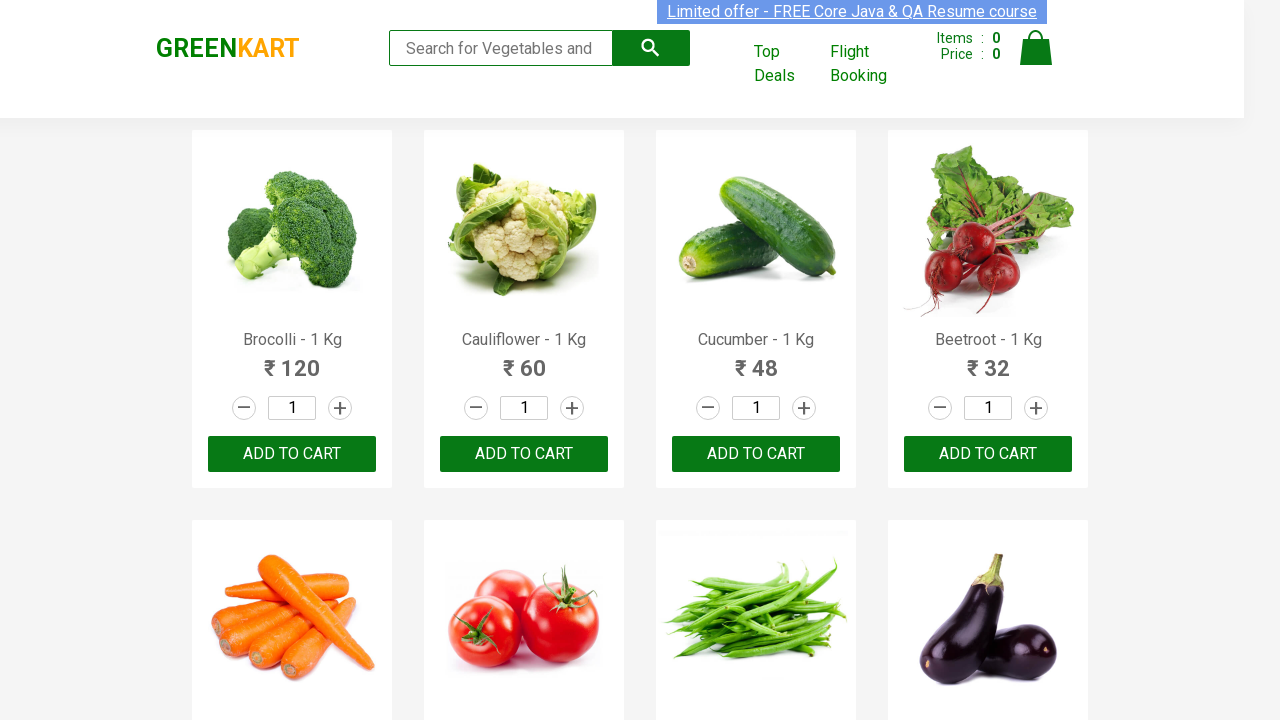

Retrieved all product name elements
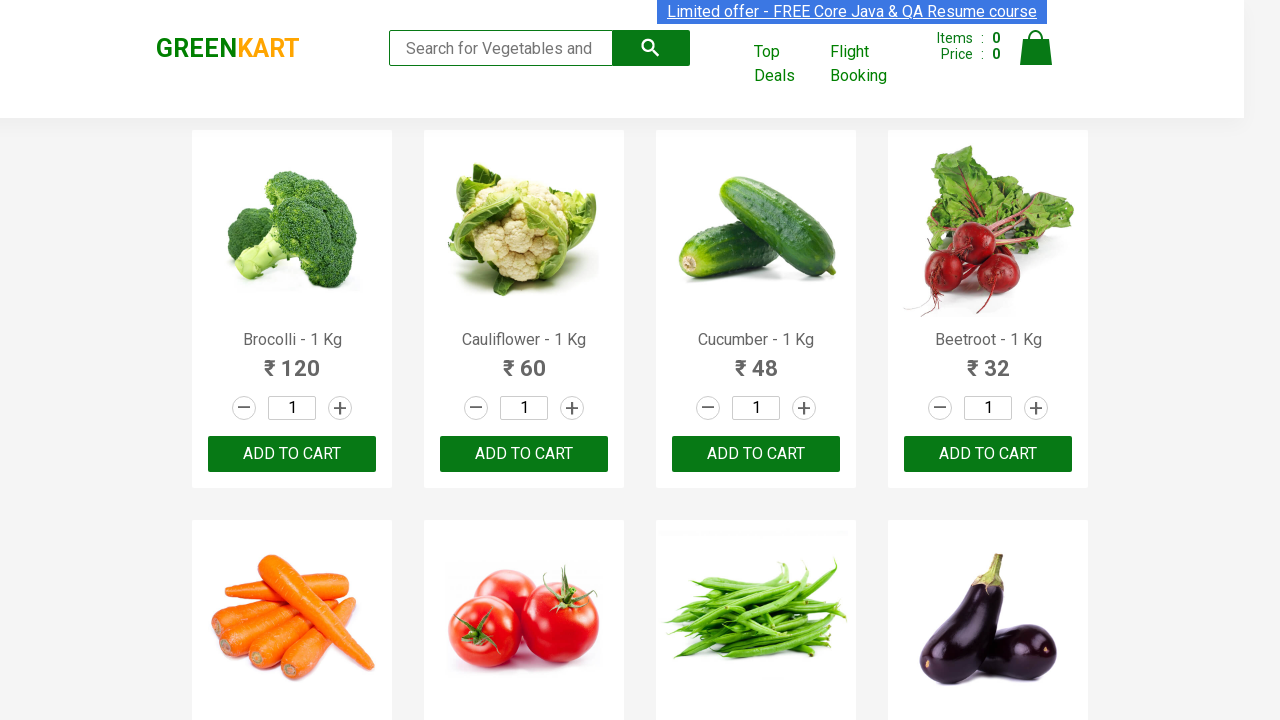

Retrieved all add to cart buttons
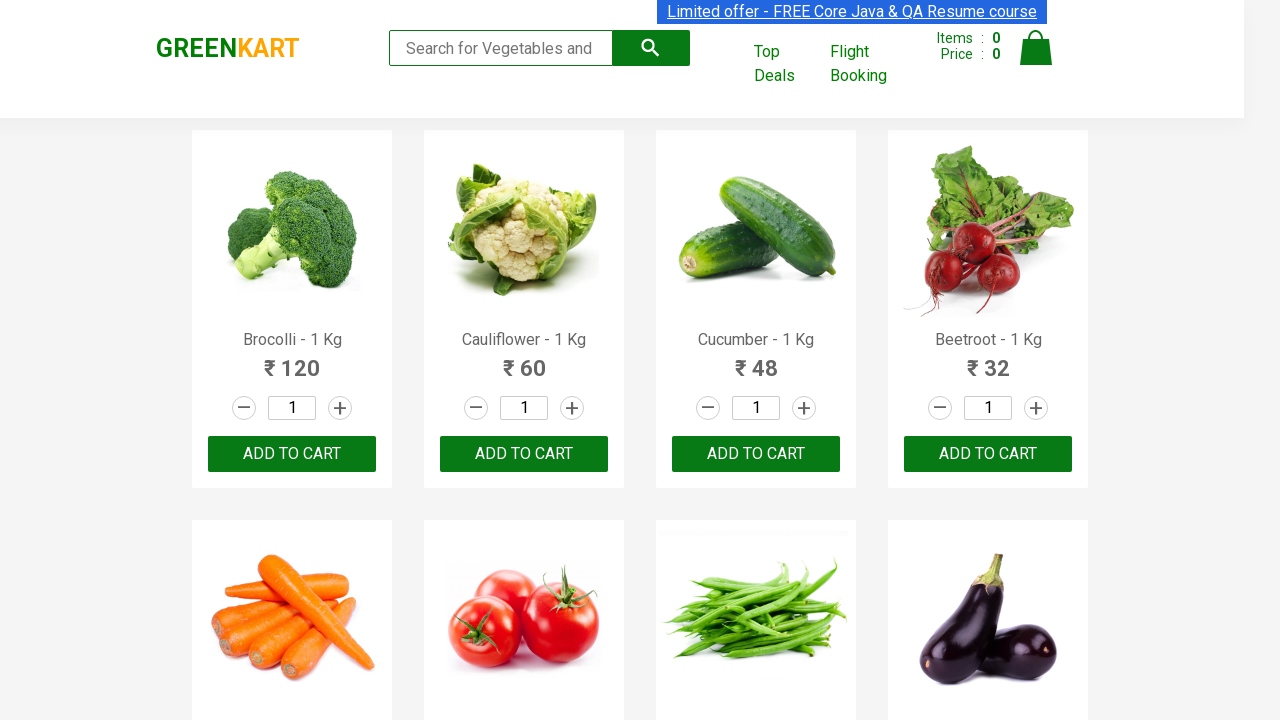

Added Brocolli to cart
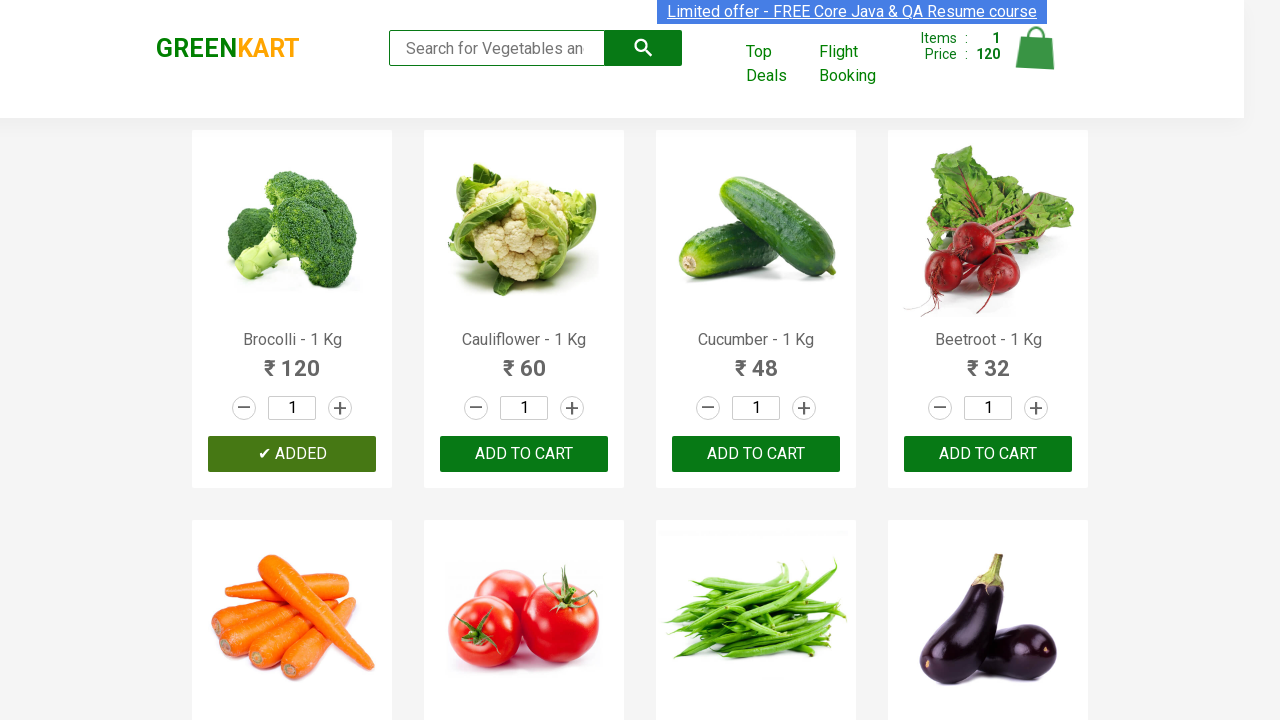

Added Cucumber to cart
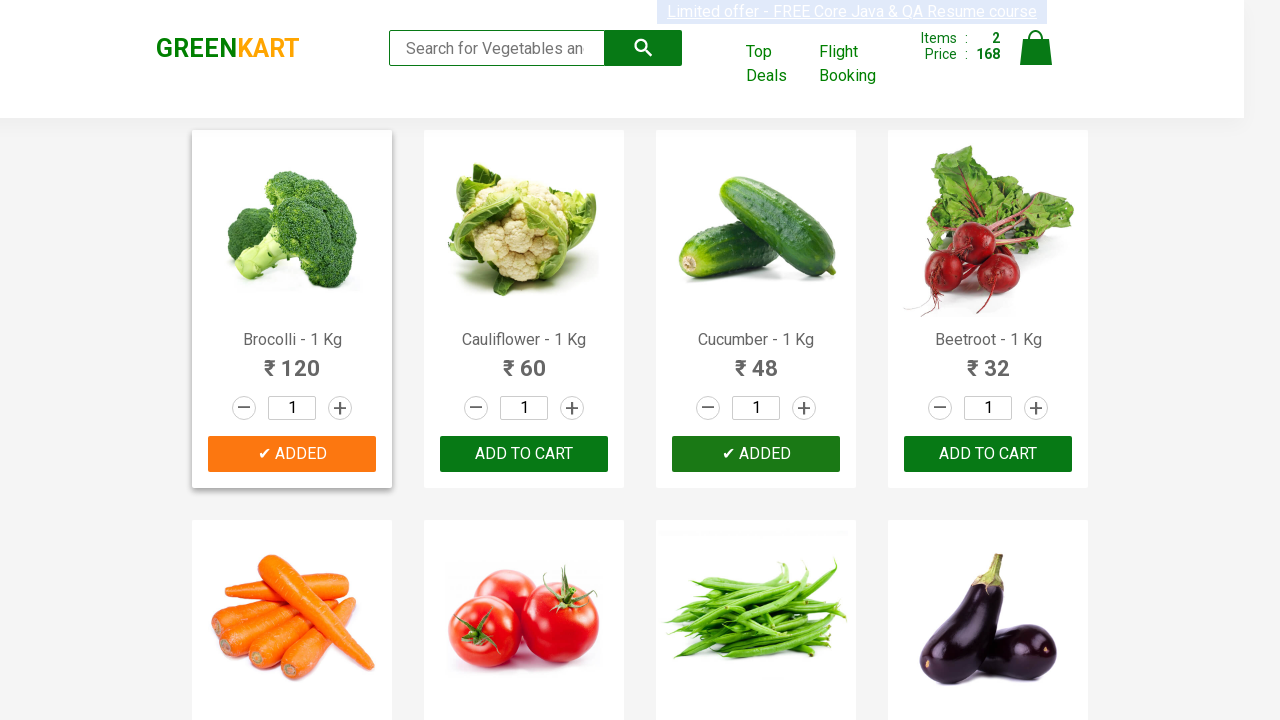

Added Beetroot to cart
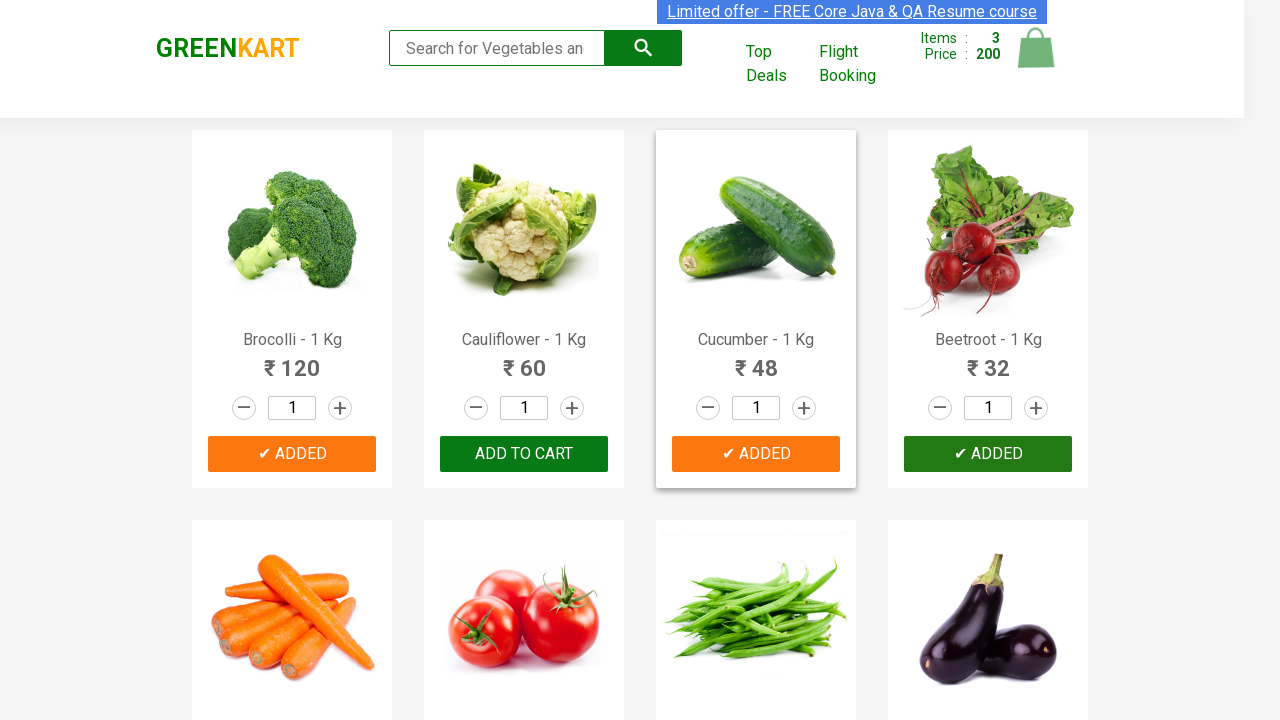

Clicked on cart icon at (1036, 48) on img[alt='Cart']
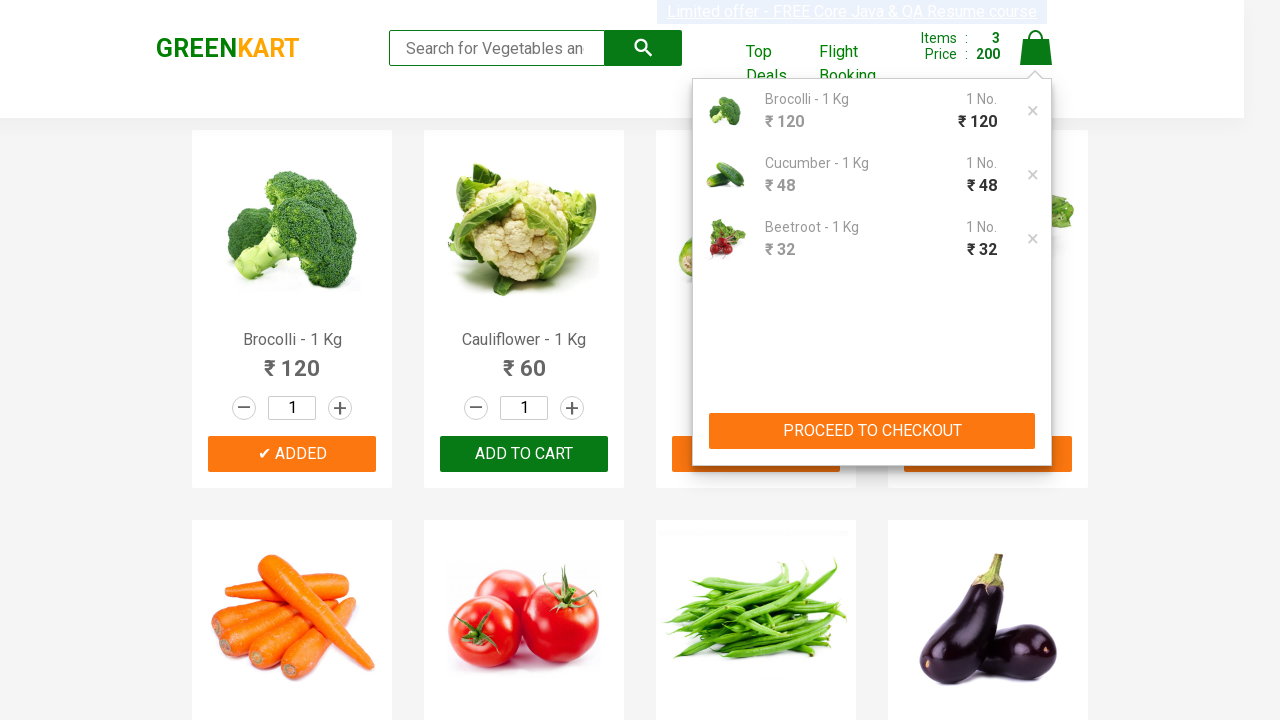

Clicked PROCEED TO CHECKOUT button at (872, 431) on xpath=//button[contains(text(),'PROCEED TO CHECKOUT')]
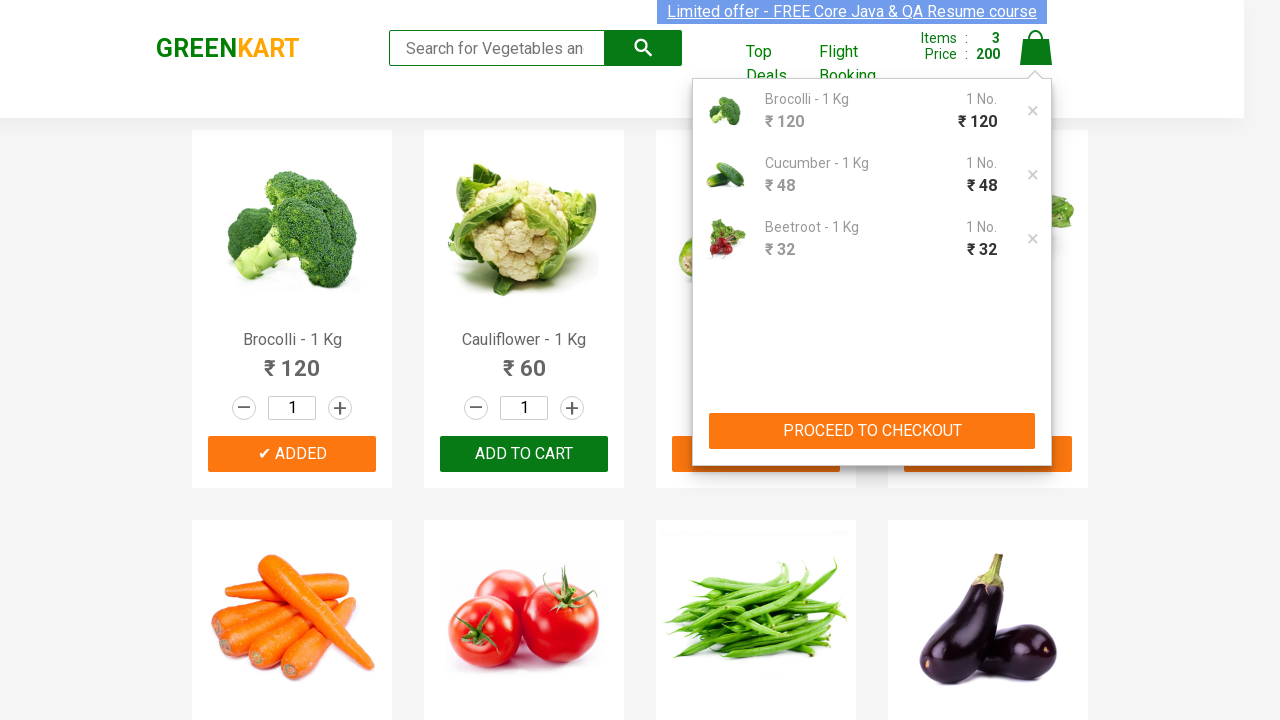

Promo code input field loaded
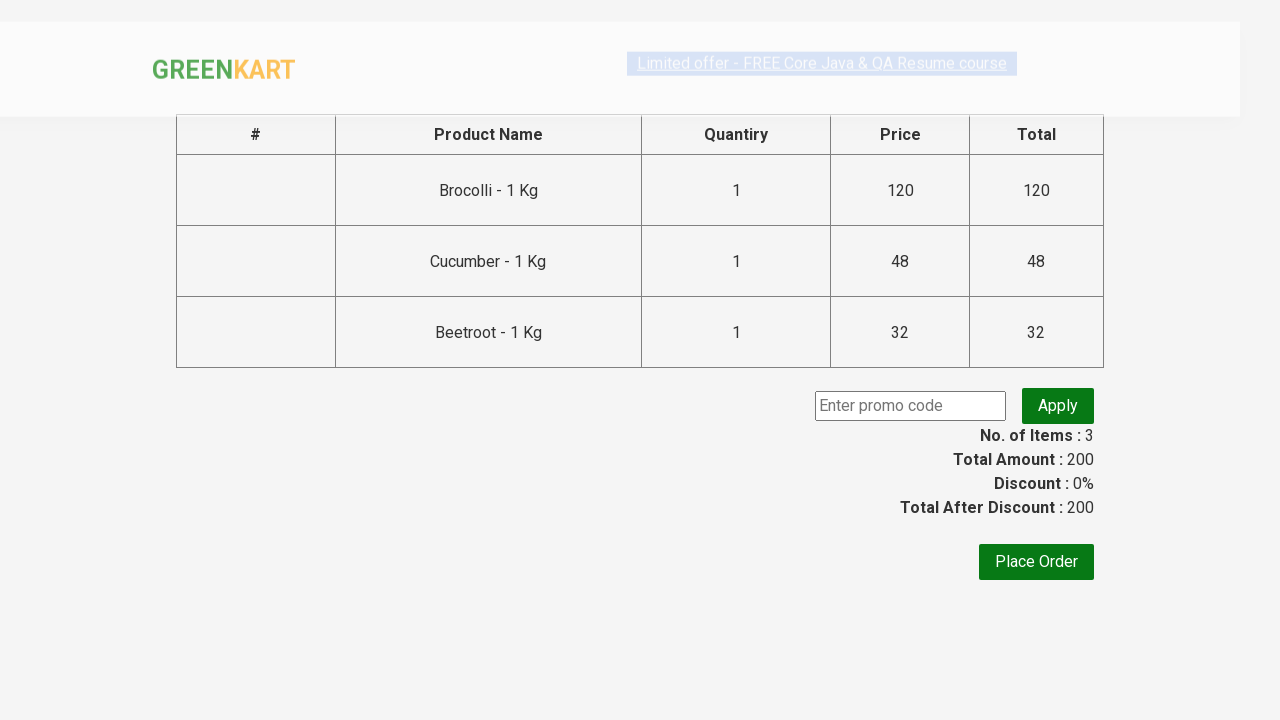

Entered promo code 'rahulshettyacademy' on input.promoCode
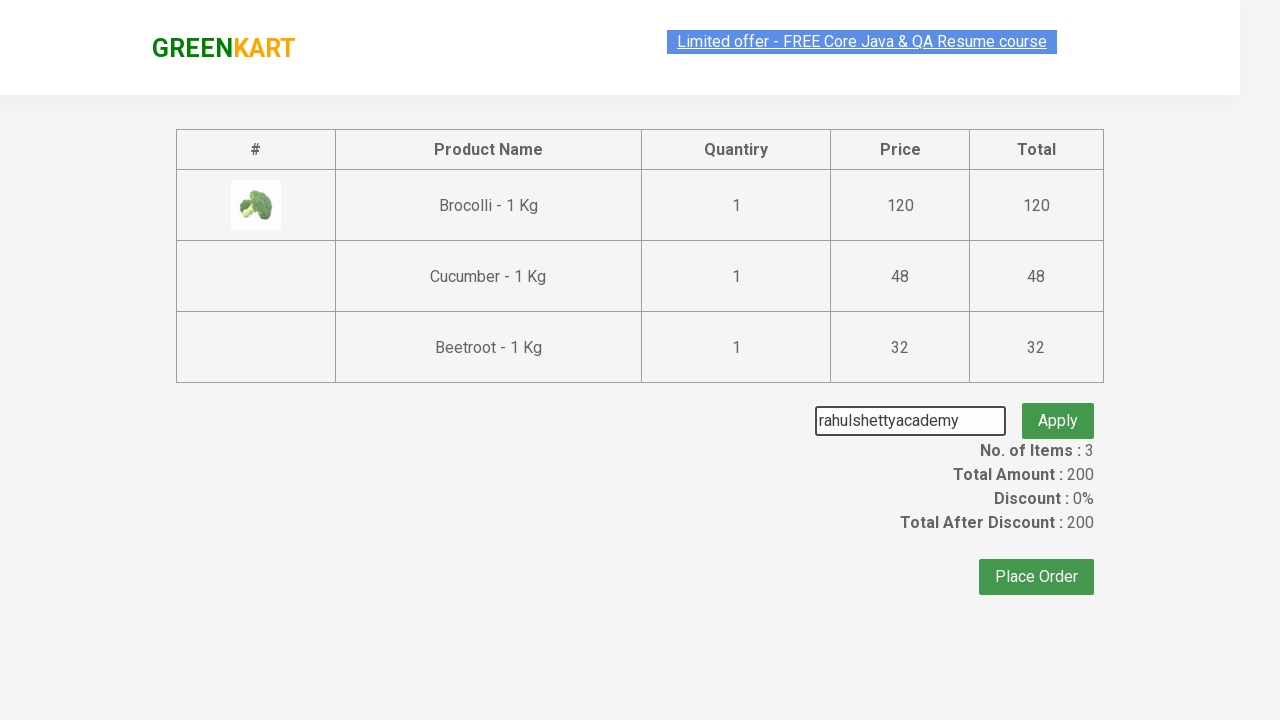

Clicked Apply promo button at (1058, 406) on button.promoBtn
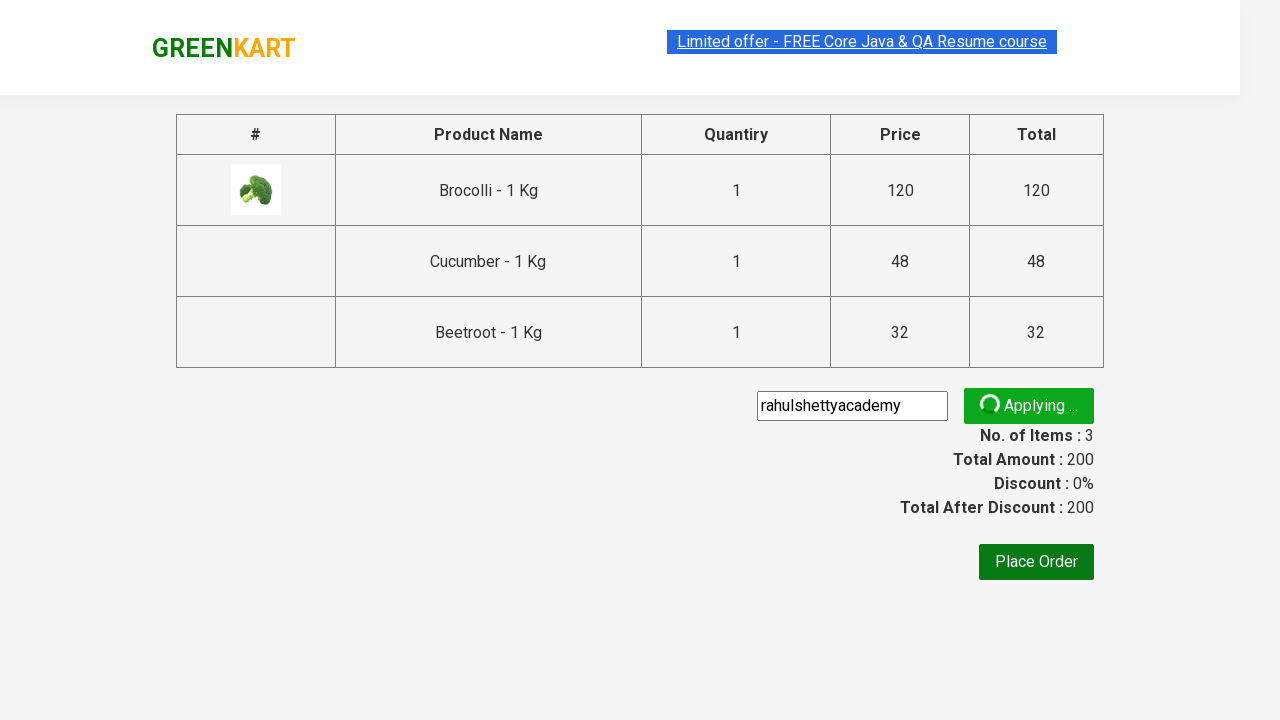

Promo discount information displayed
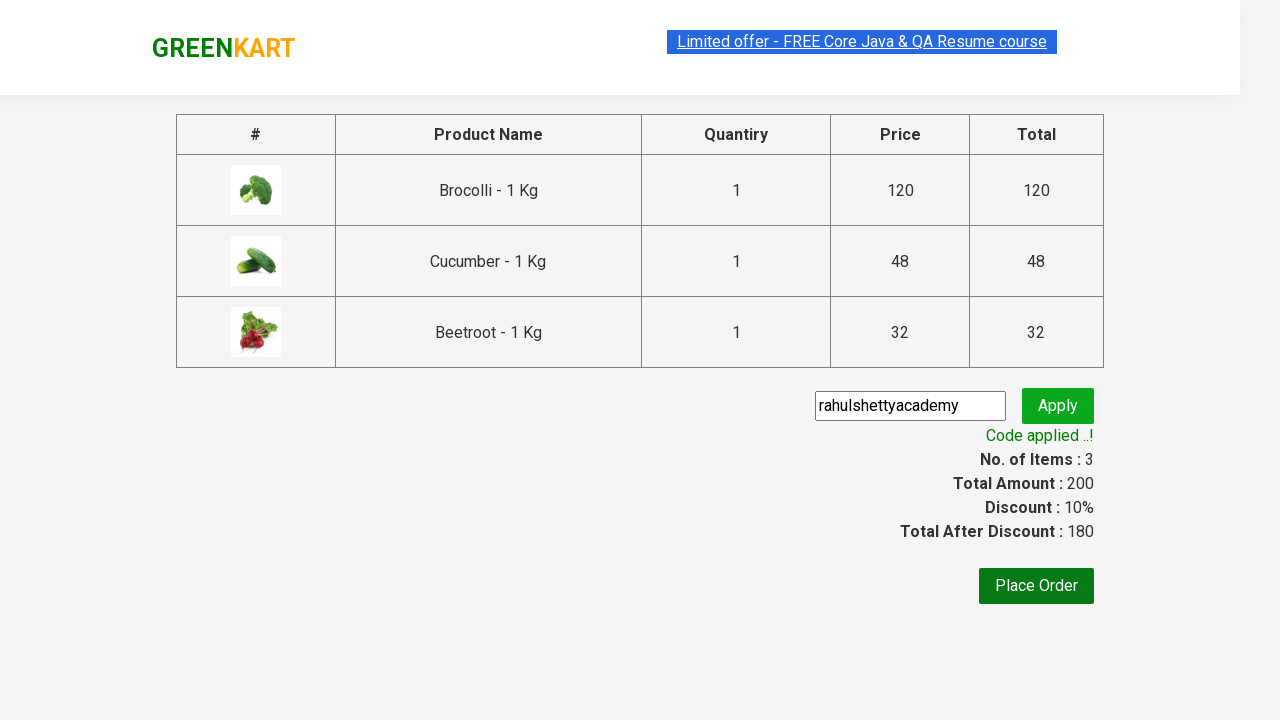

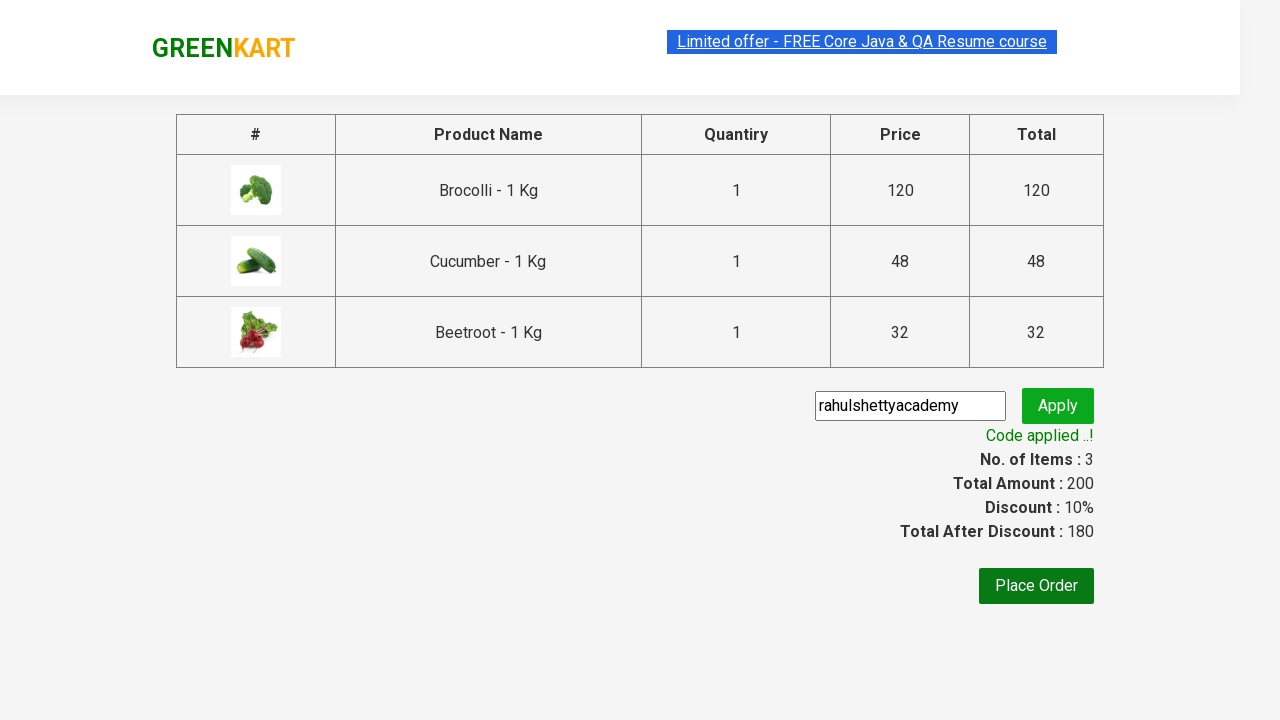